Tests iframe navigation on W3Schools by locating nested iframes, clicking a CSS Tutorial link within the inner iframe, and then clicking a button on the main page.

Starting URL: https://www.w3schools.com/tags/tryit.asp?filename=tryhtml_iframe

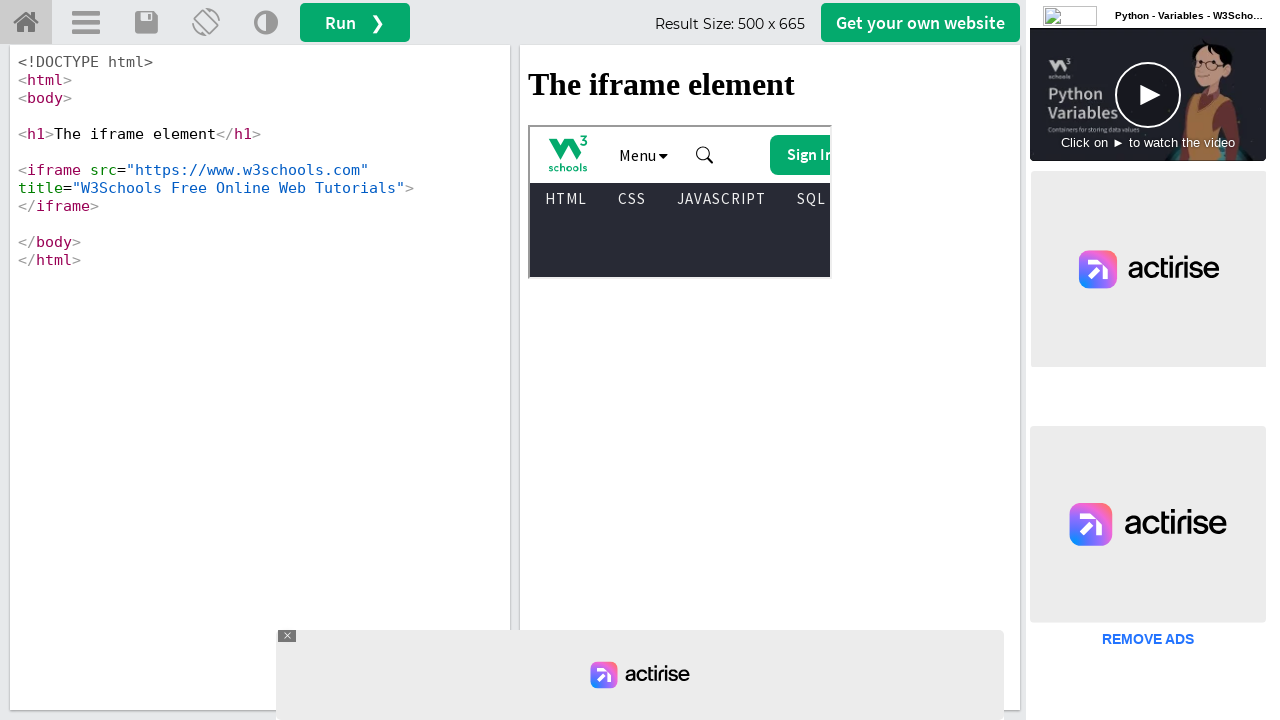

Set default timeout to 60 seconds
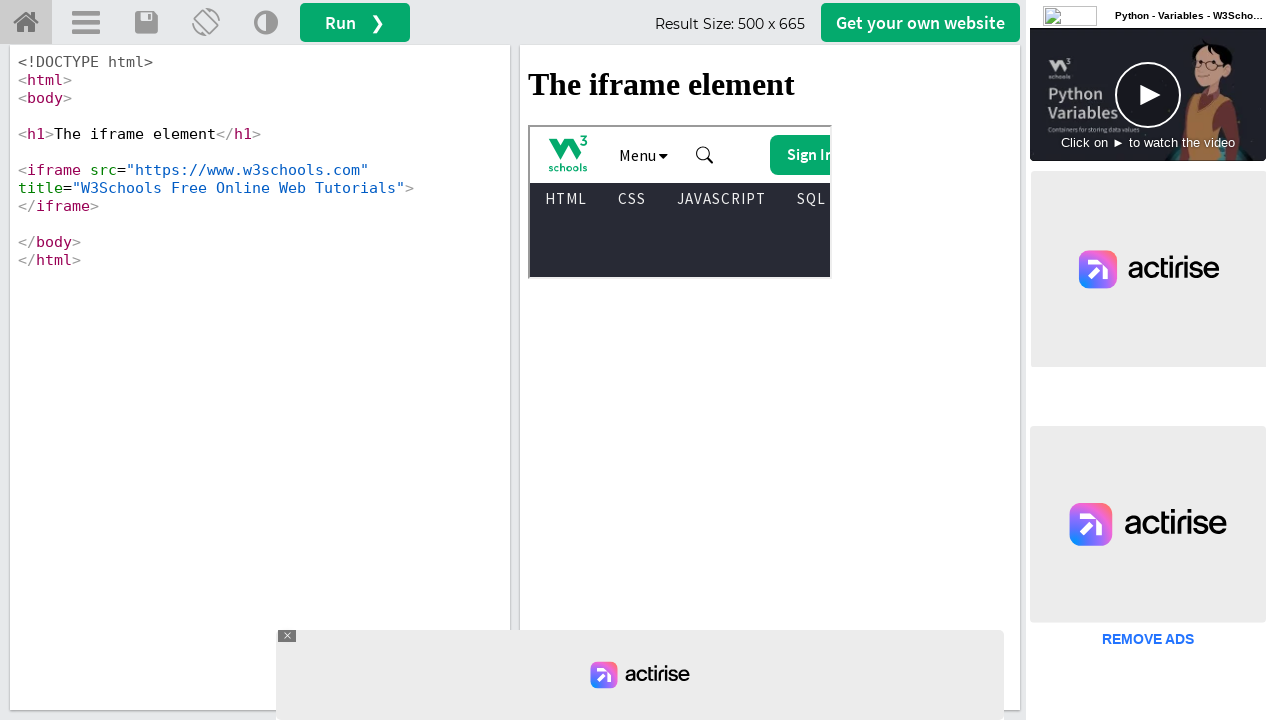

Located outer iframe with name 'iframeResult'
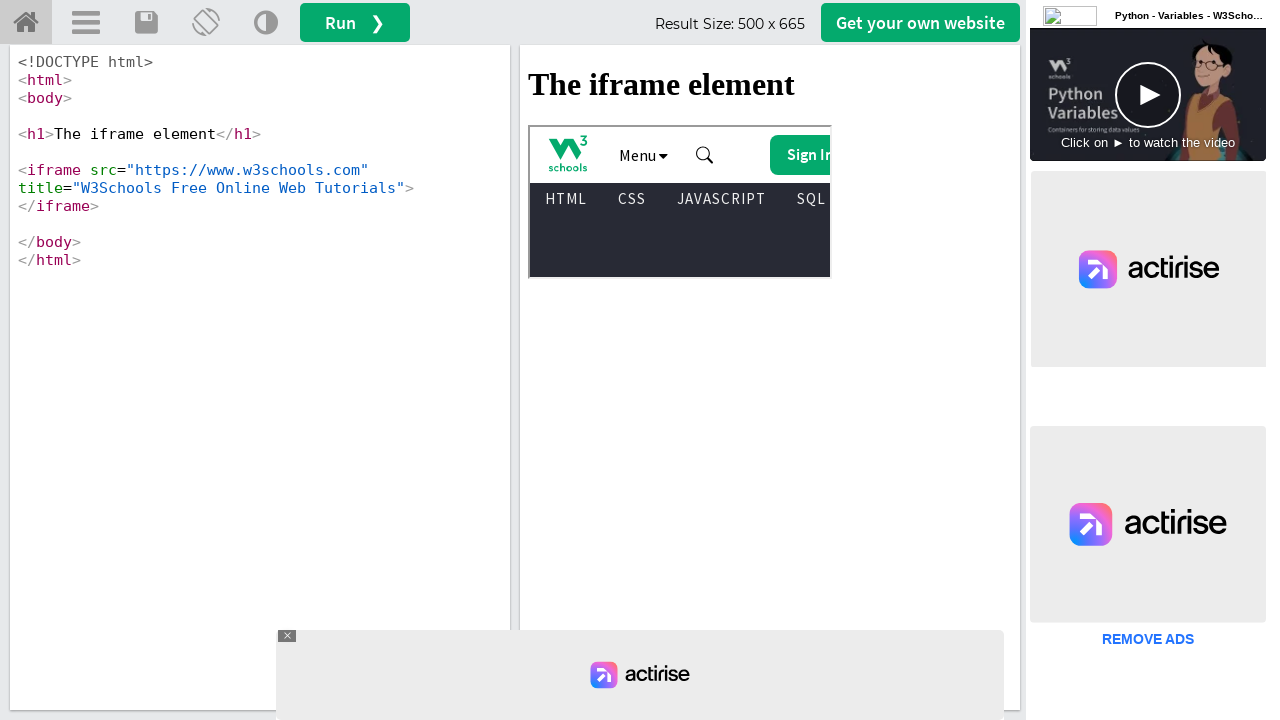

Located nested iframe with title 'W3Schools Free Online Web Tutorials'
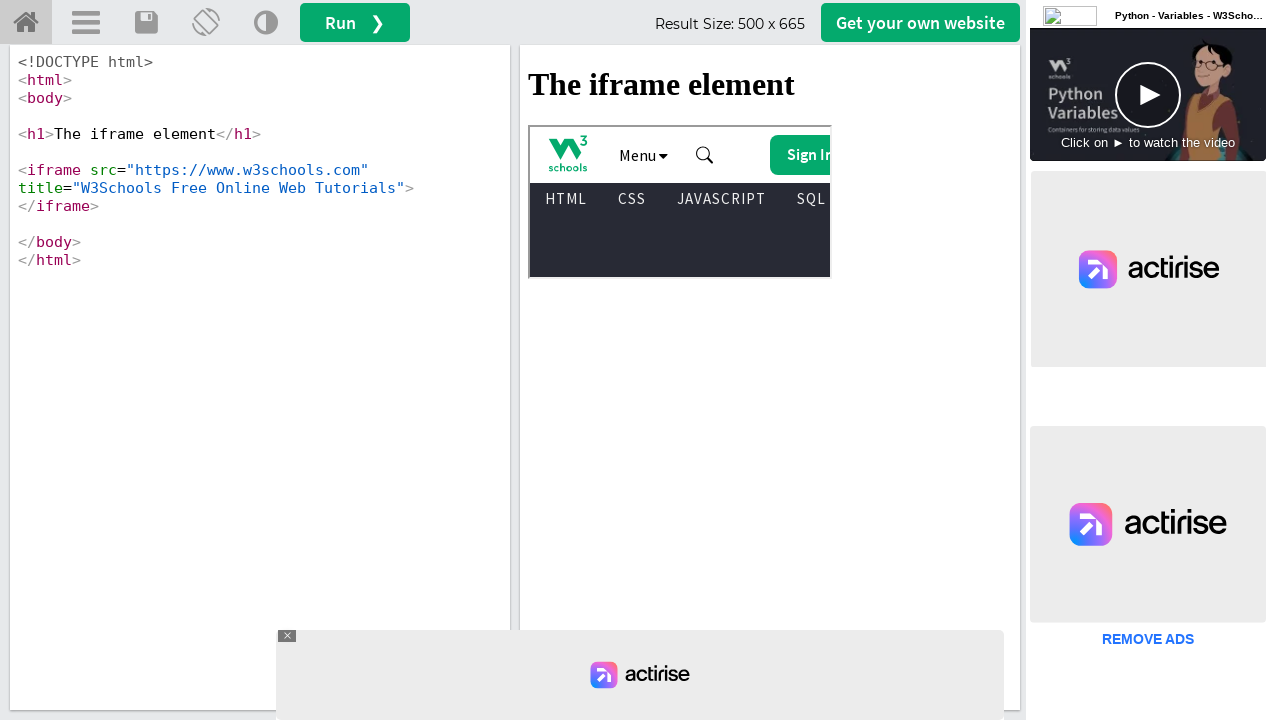

Clicked CSS Tutorial link in nested iframe at (632, 199) on iframe[name='iframeResult'] >> internal:control=enter-frame >> iframe[title='W3S
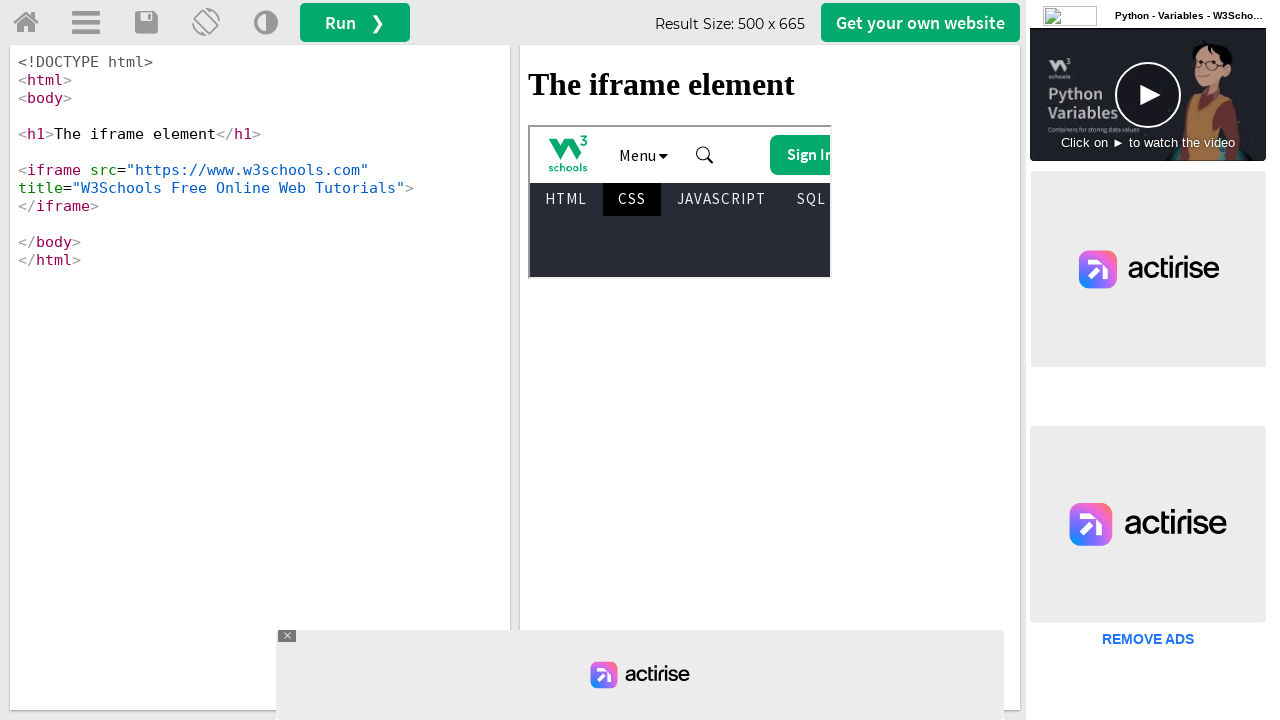

Clicked 'Get Website' button on main page at (920, 22) on #getwebsitebtn
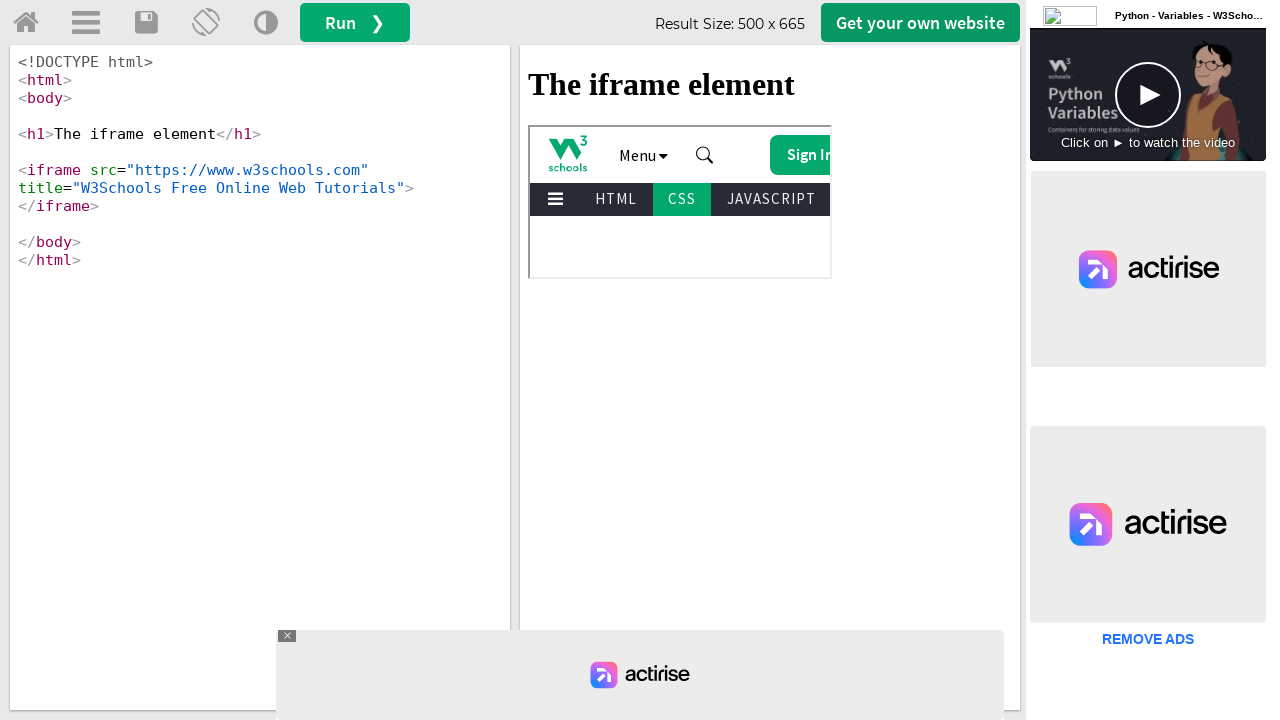

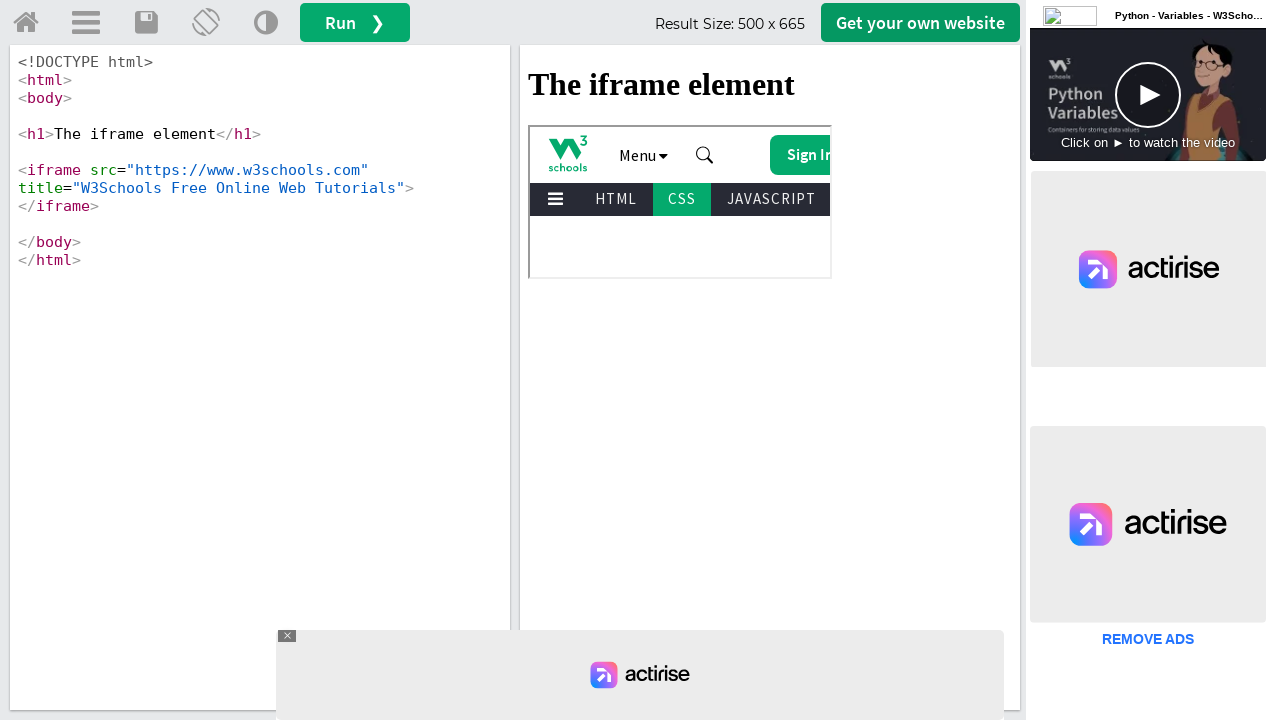